Tests keyboard interactions including typing text and using keyboard shortcuts to select, copy, and paste content between text fields

Starting URL: http://sahitest.com/demo/label.htm

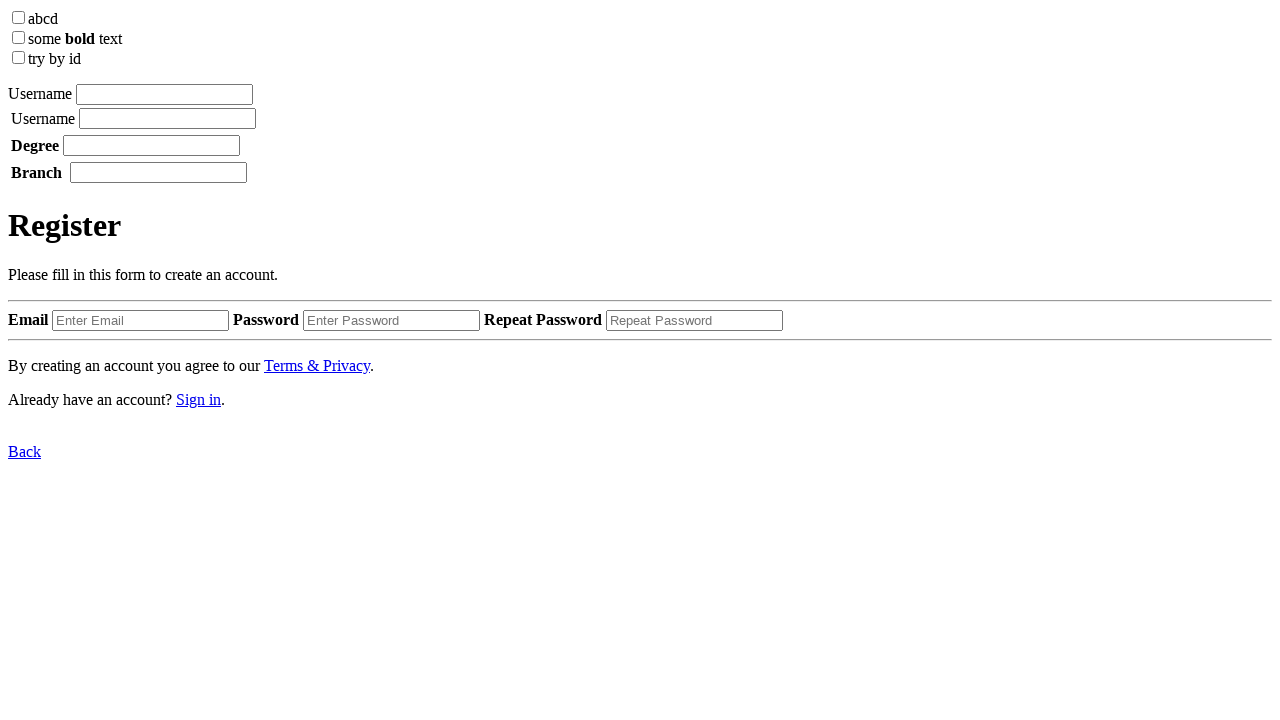

Located all textbox input elements
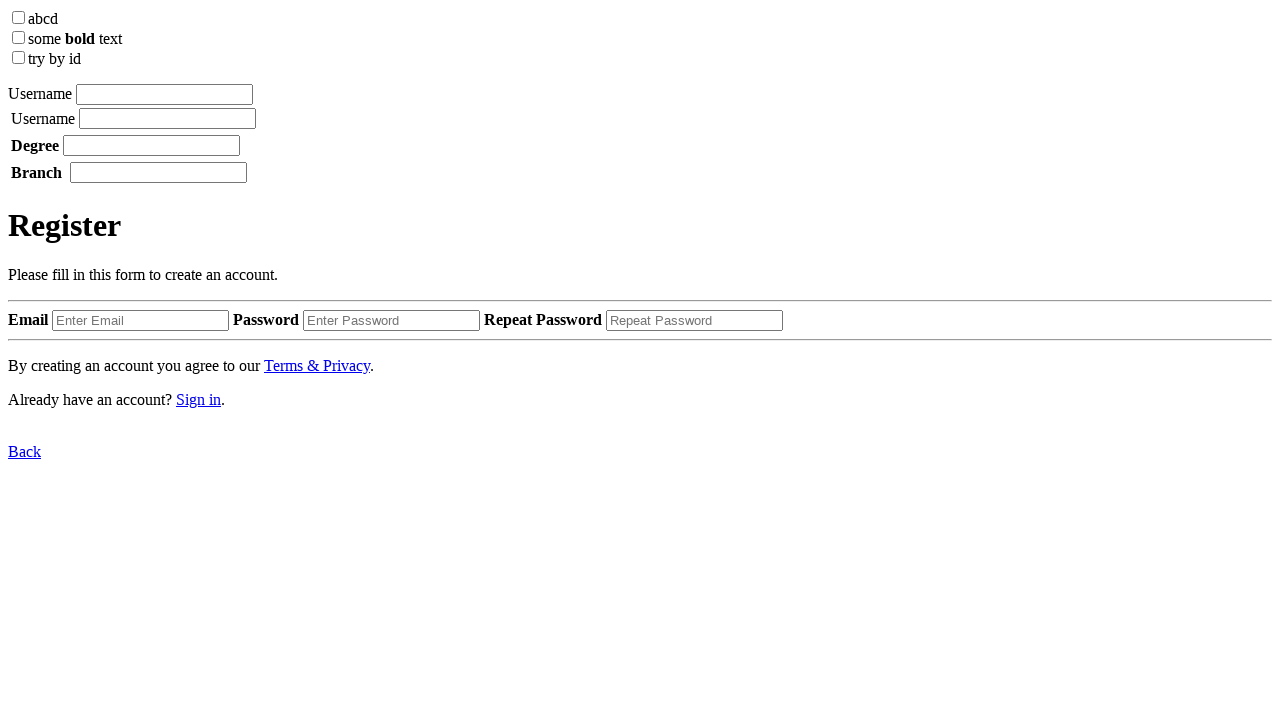

Typed 'username' into first input field on input[type='textbox'] >> nth=0
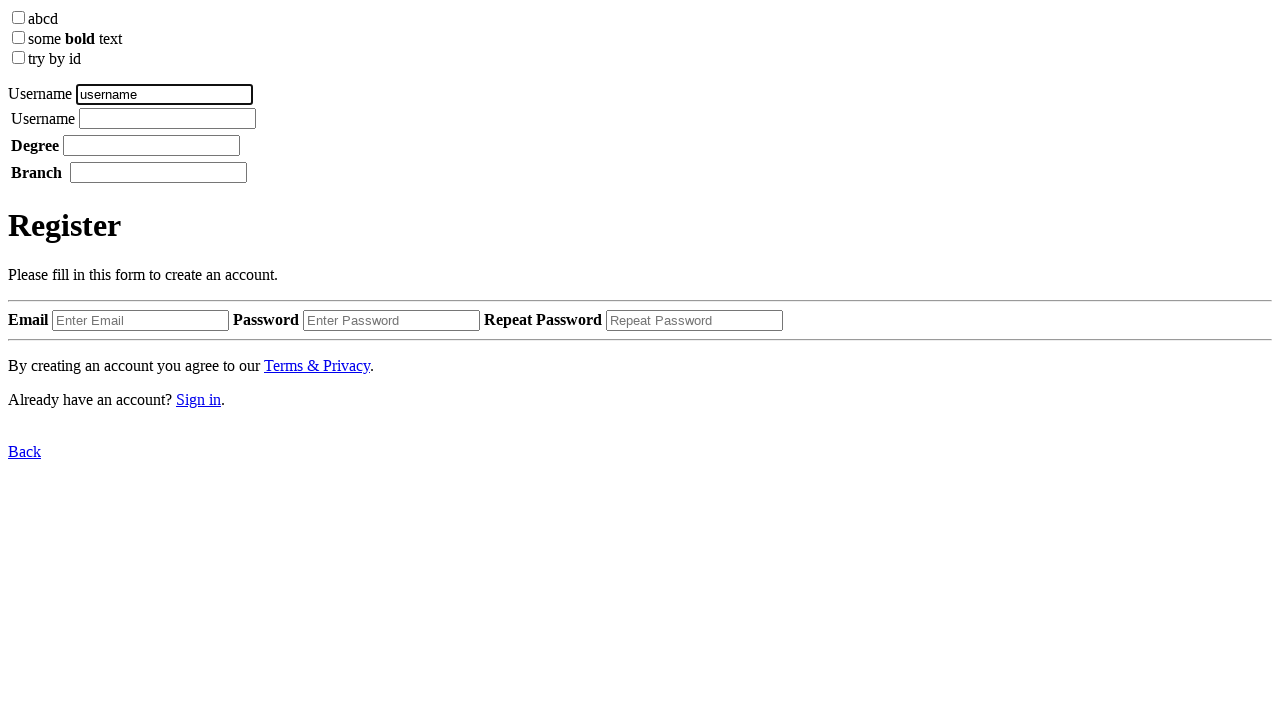

Clicked on first input field to focus it at (164, 94) on input[type='textbox'] >> nth=0
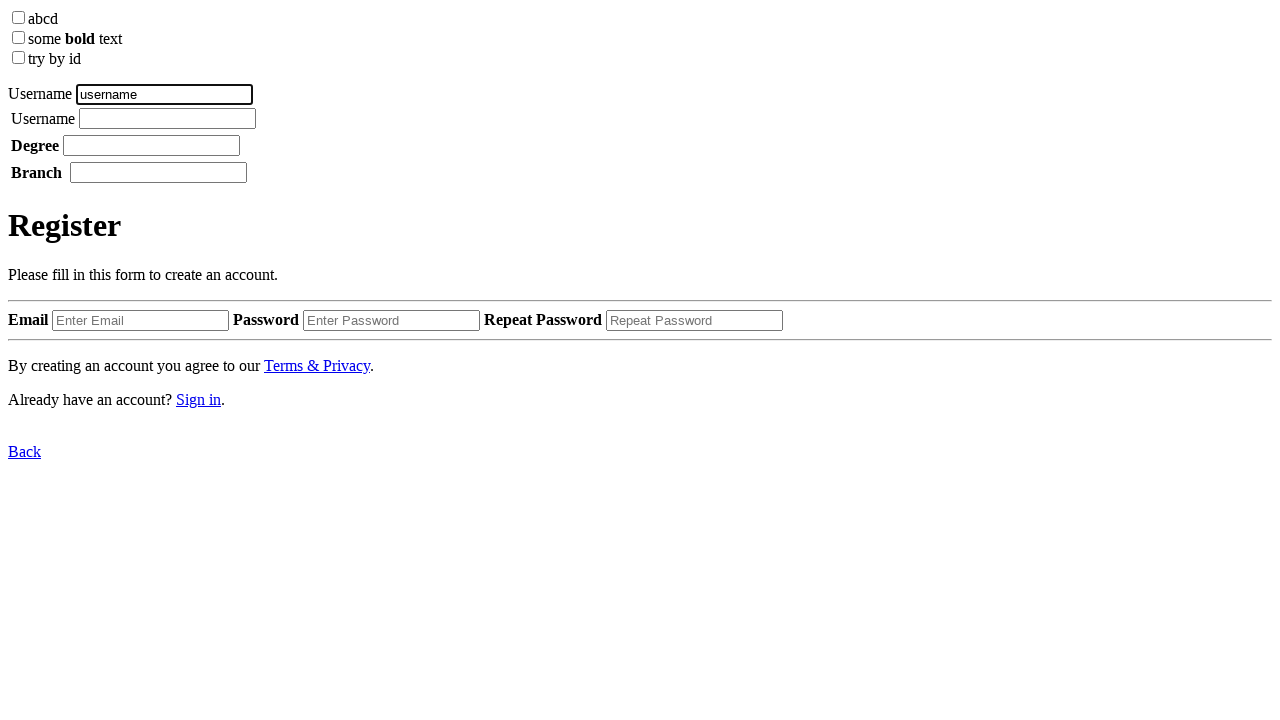

Pressed Ctrl+A to select all text in first input
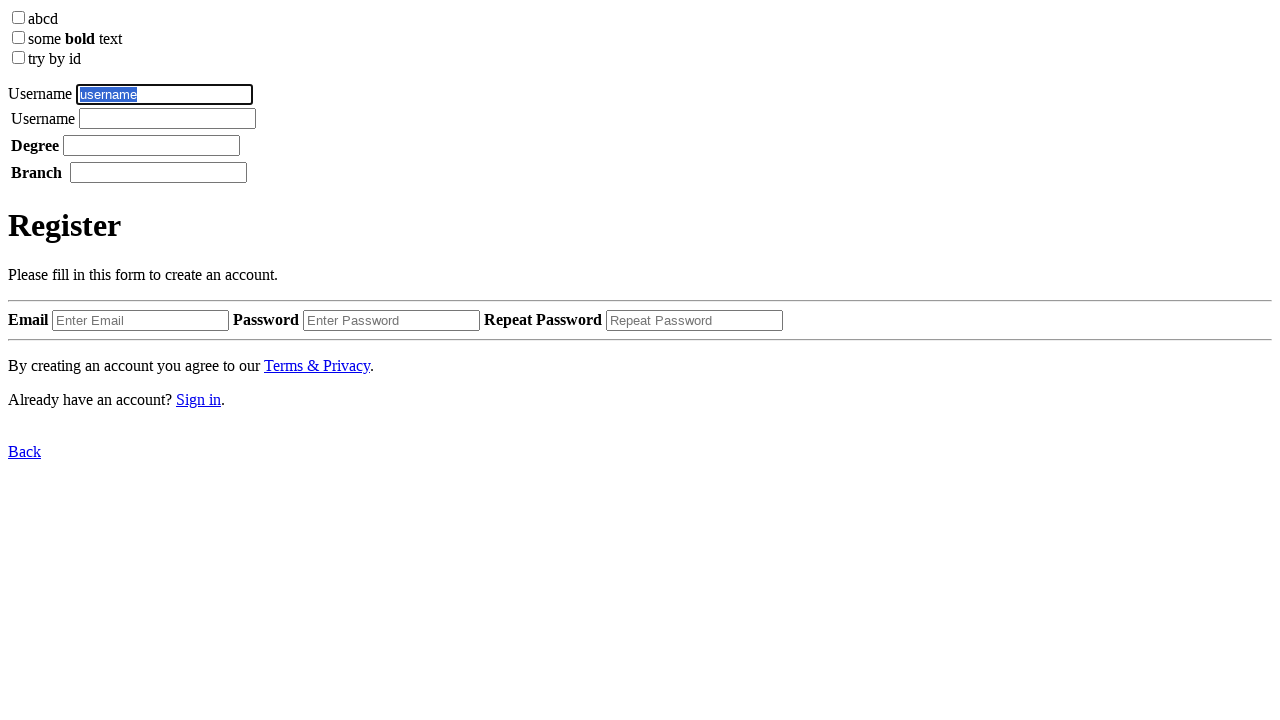

Pressed Ctrl+C to copy selected text
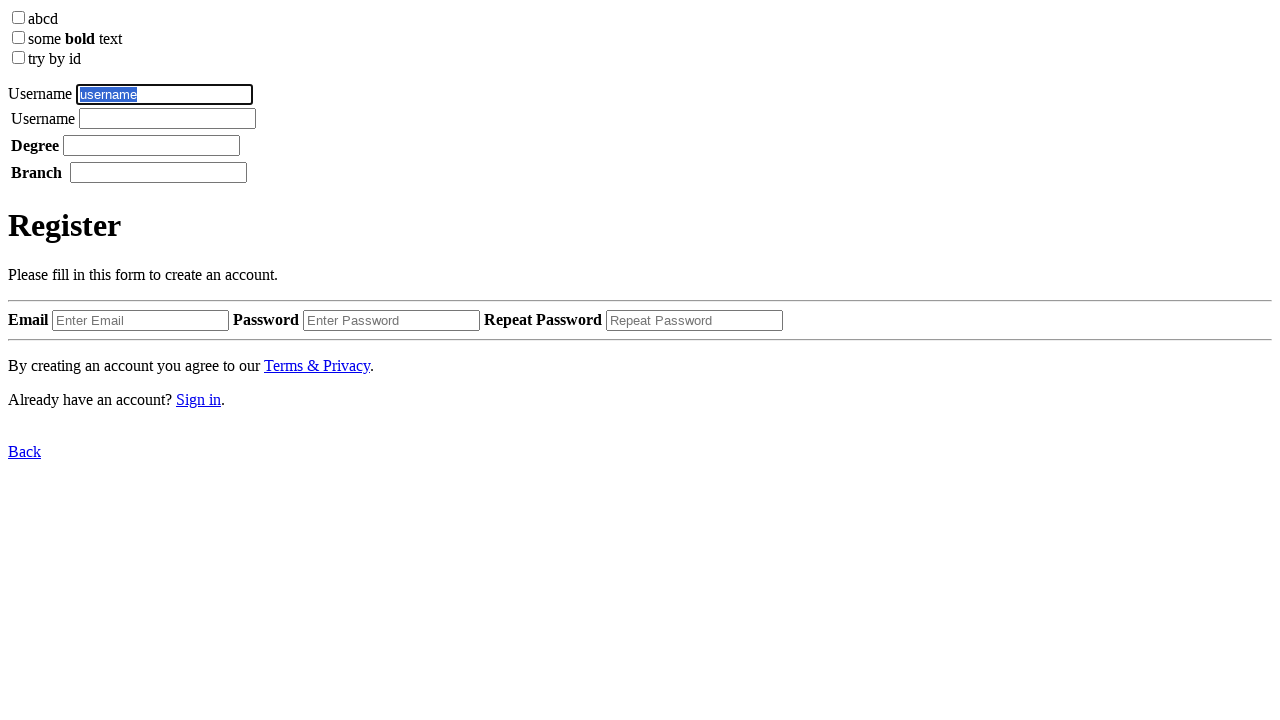

Clicked on second input field to focus it at (168, 118) on input[type='textbox'] >> nth=1
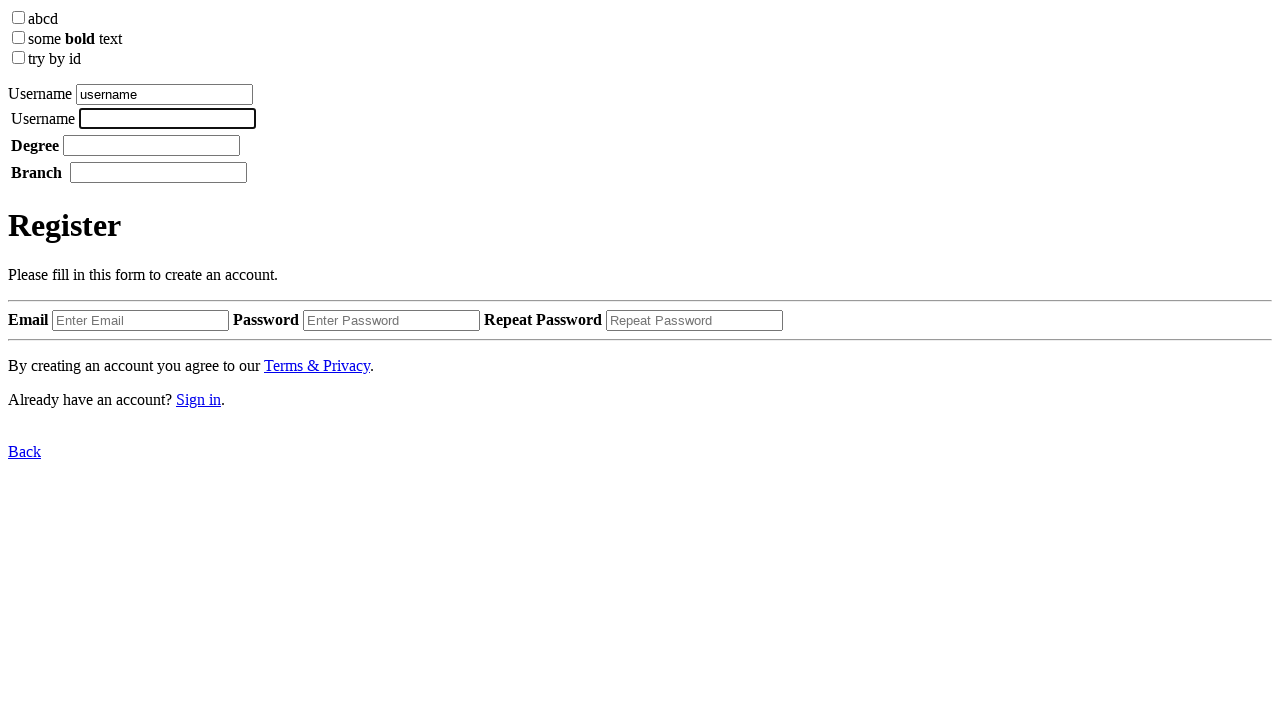

Pressed Ctrl+V to paste copied text into second input
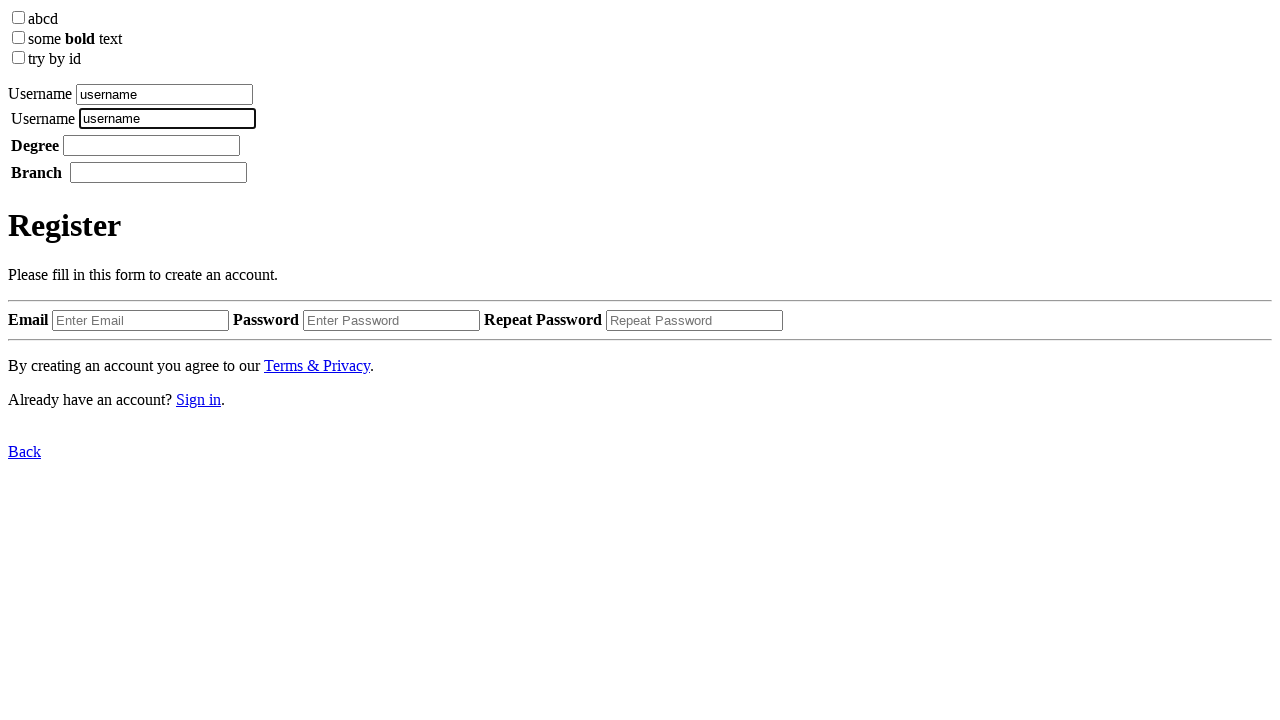

Cleared the second input field on input[type='textbox'] >> nth=1
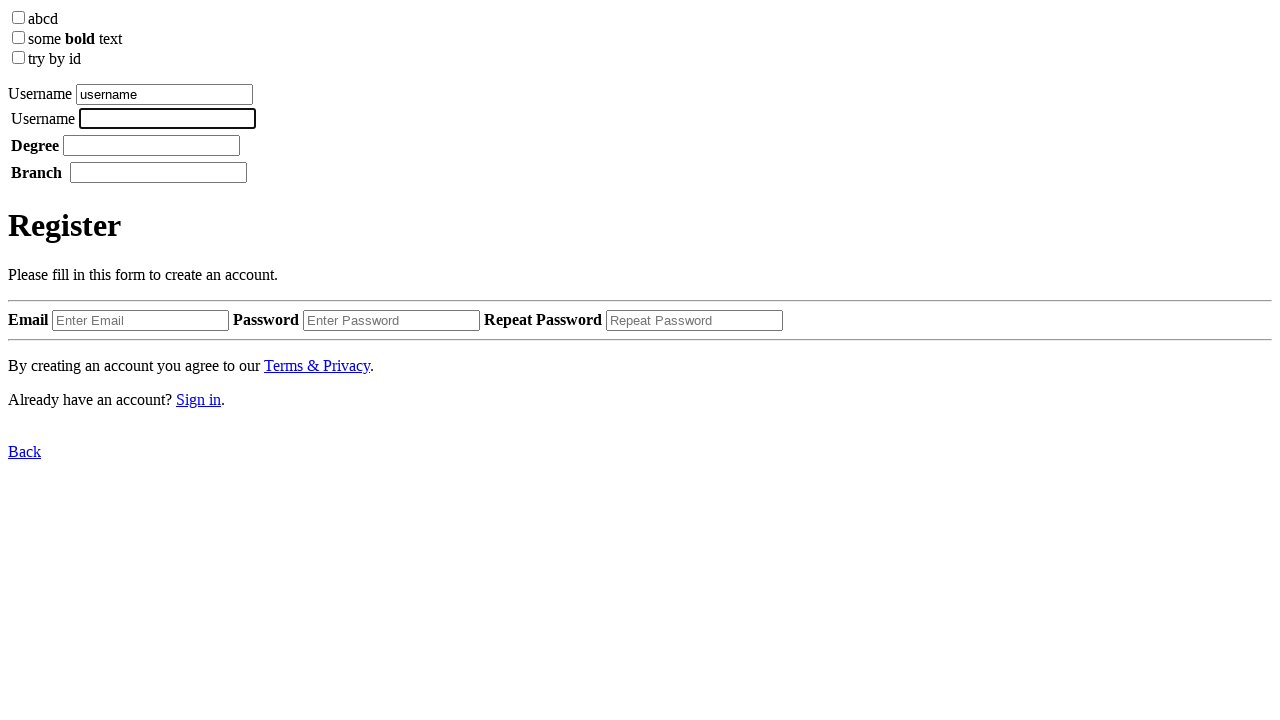

Typed 'username' into first input field again on input[type='textbox'] >> nth=0
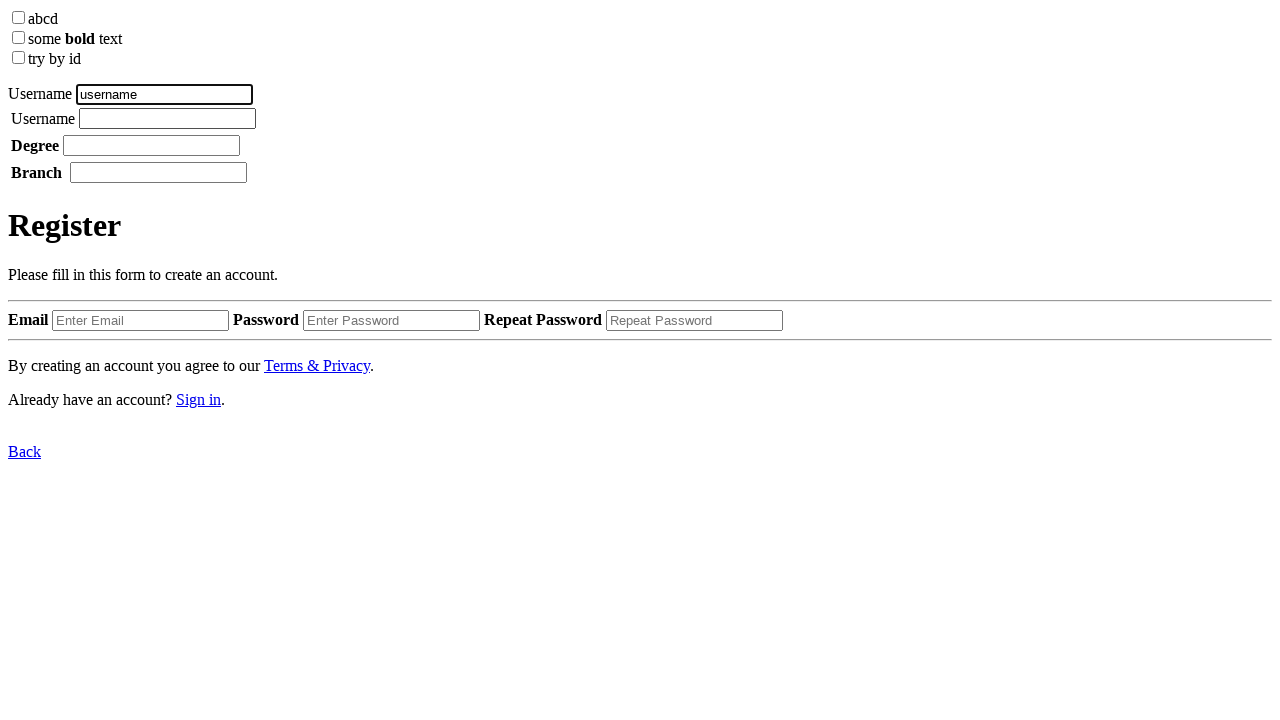

Pressed Ctrl+A to select all text in first input field on input[type='textbox'] >> nth=0
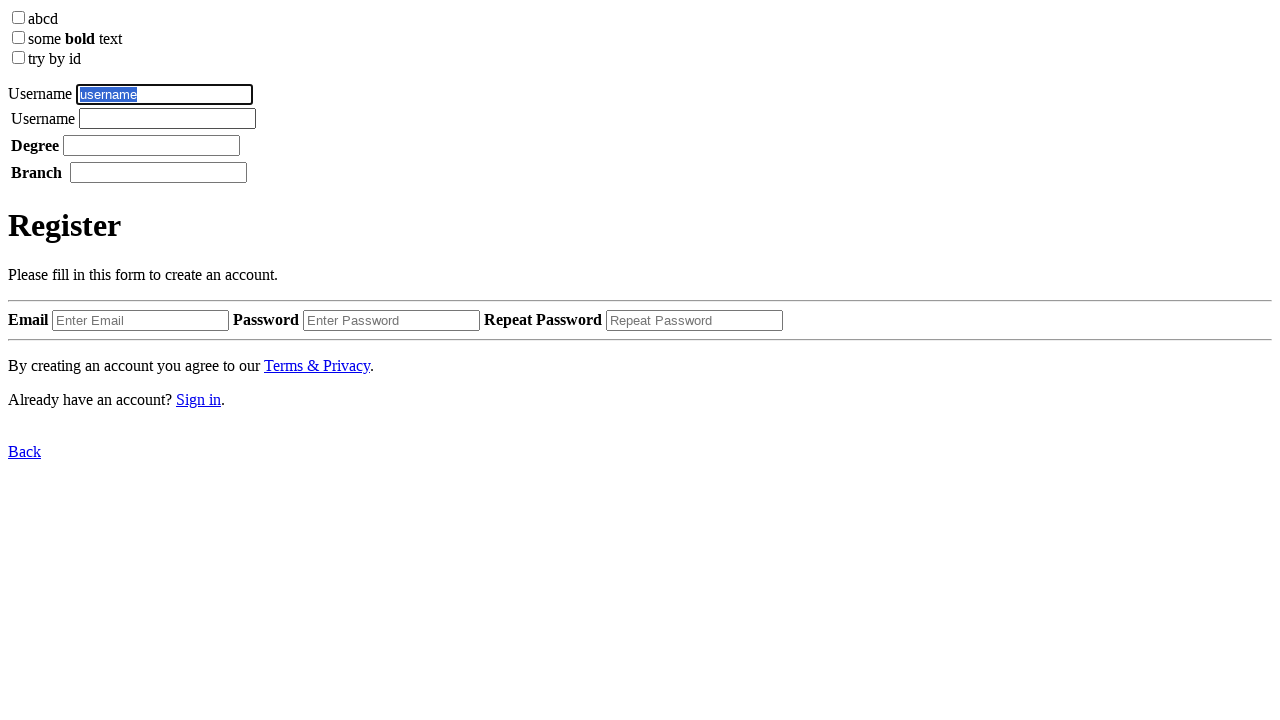

Pressed Ctrl+C to copy selected text from first input on input[type='textbox'] >> nth=0
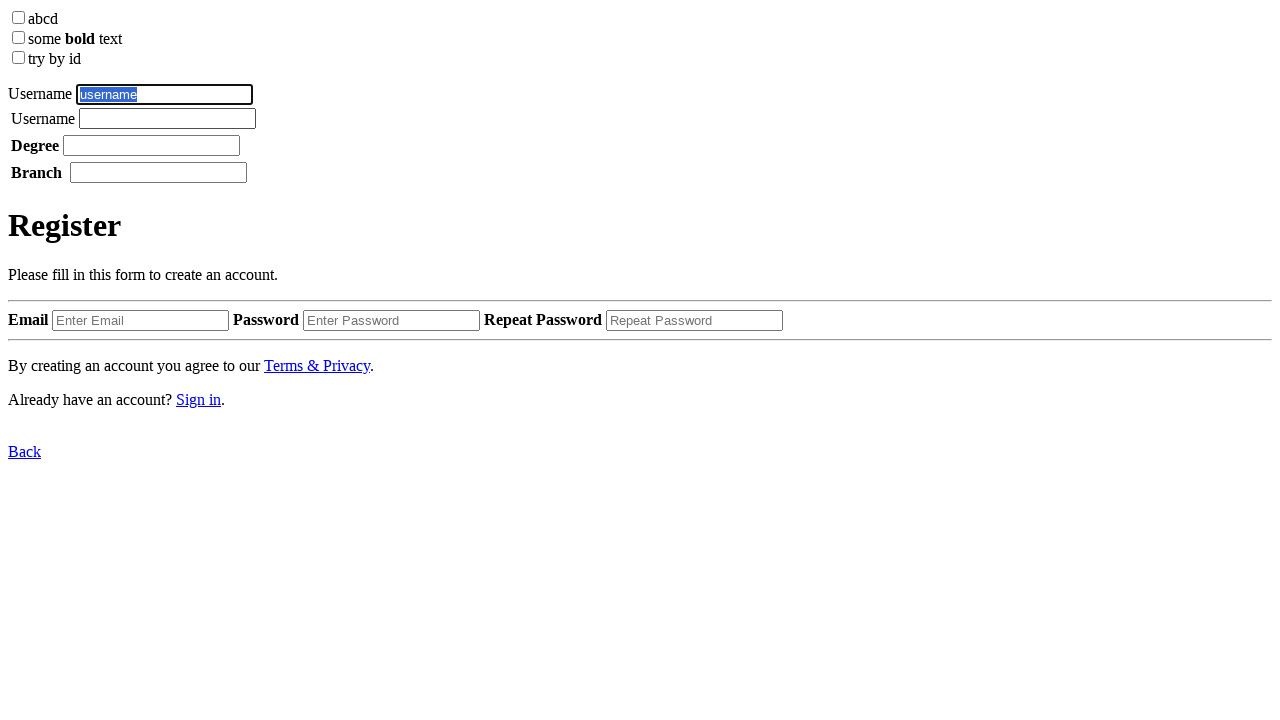

Pressed Ctrl+V to paste copied text into second input on input[type='textbox'] >> nth=1
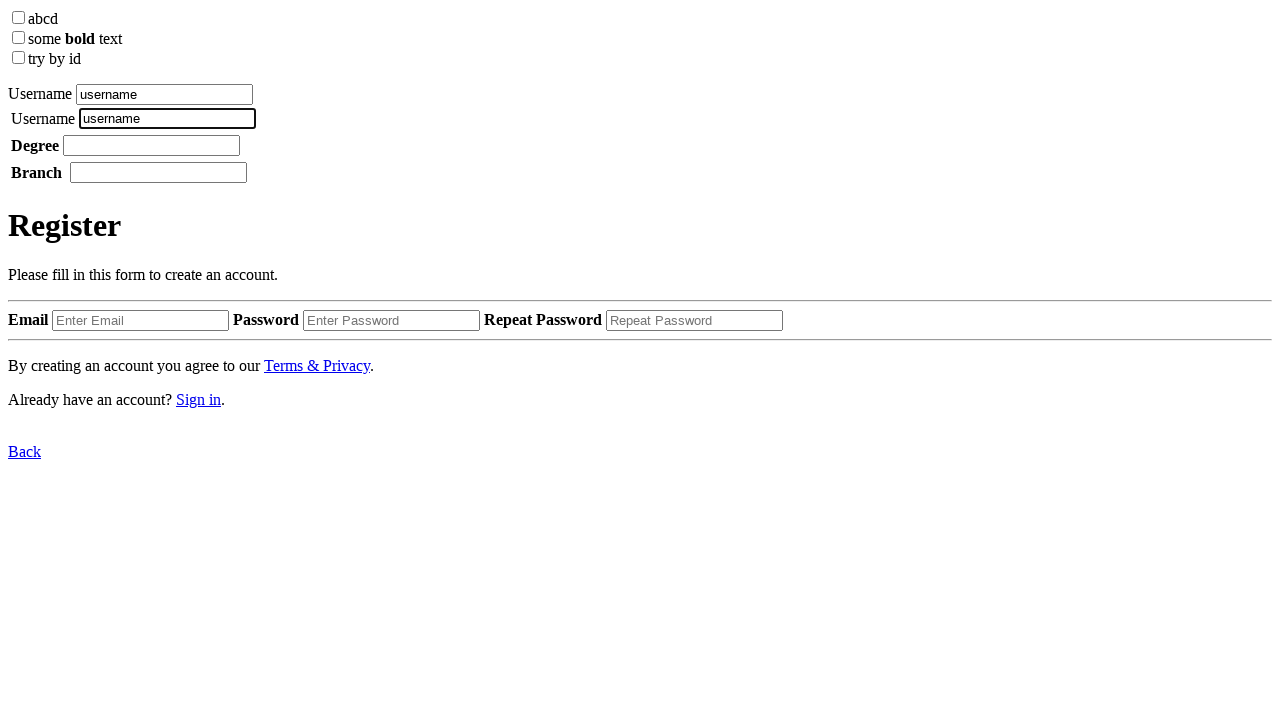

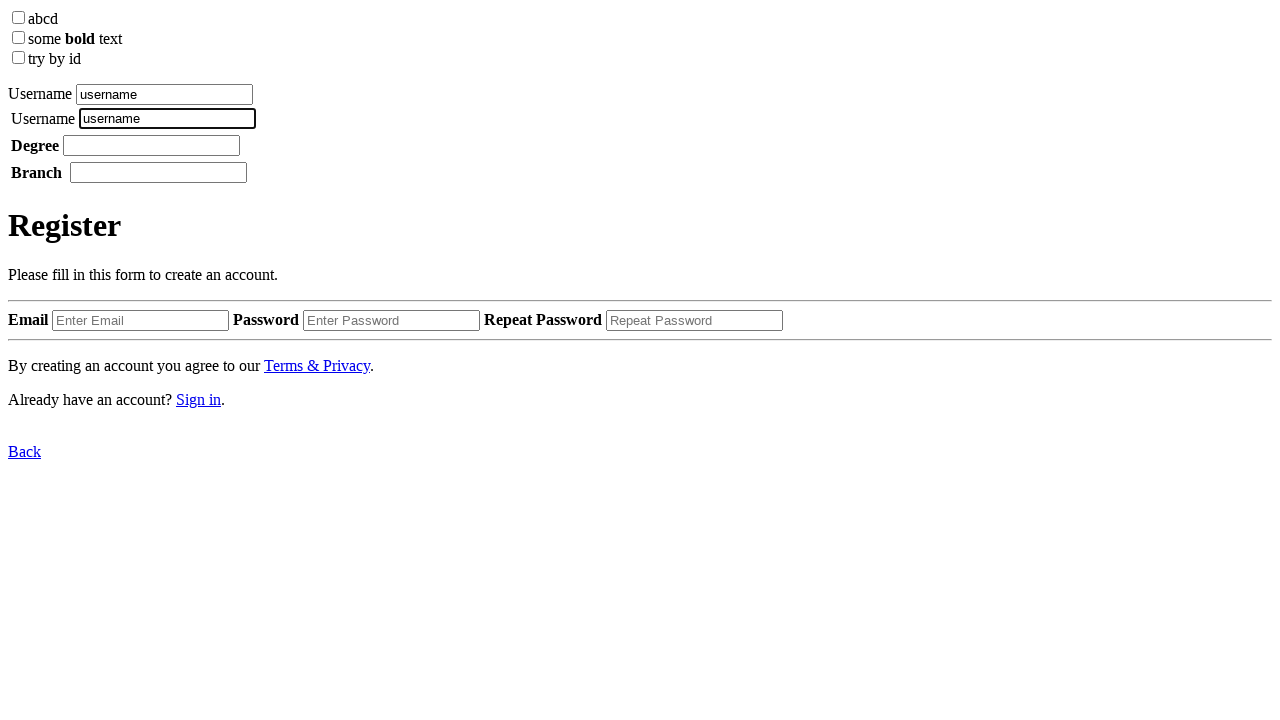